Tests a complete e-commerce checkout flow on demoblaze.com: navigating to phones category, selecting Samsung Galaxy S6, adding to cart, proceeding to checkout, filling customer details, and completing the purchase.

Starting URL: https://www.demoblaze.com/

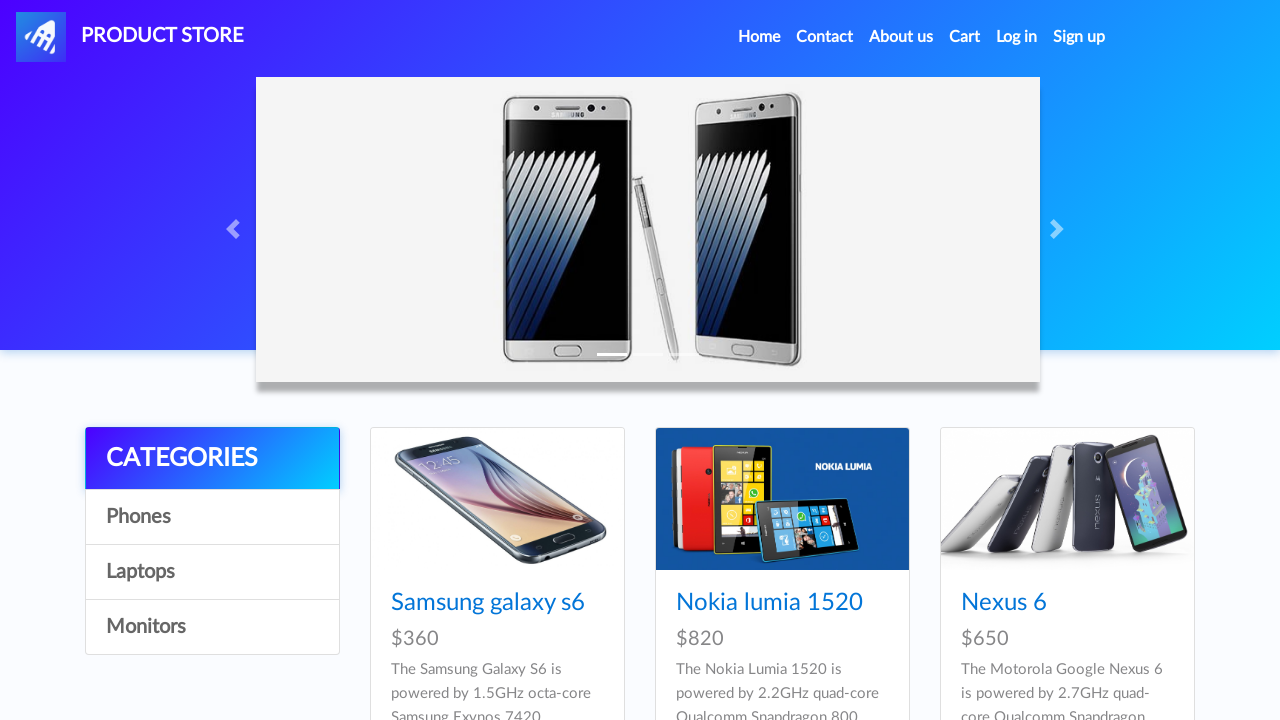

Clicked on Phones category at (212, 517) on a:has-text('Phones')
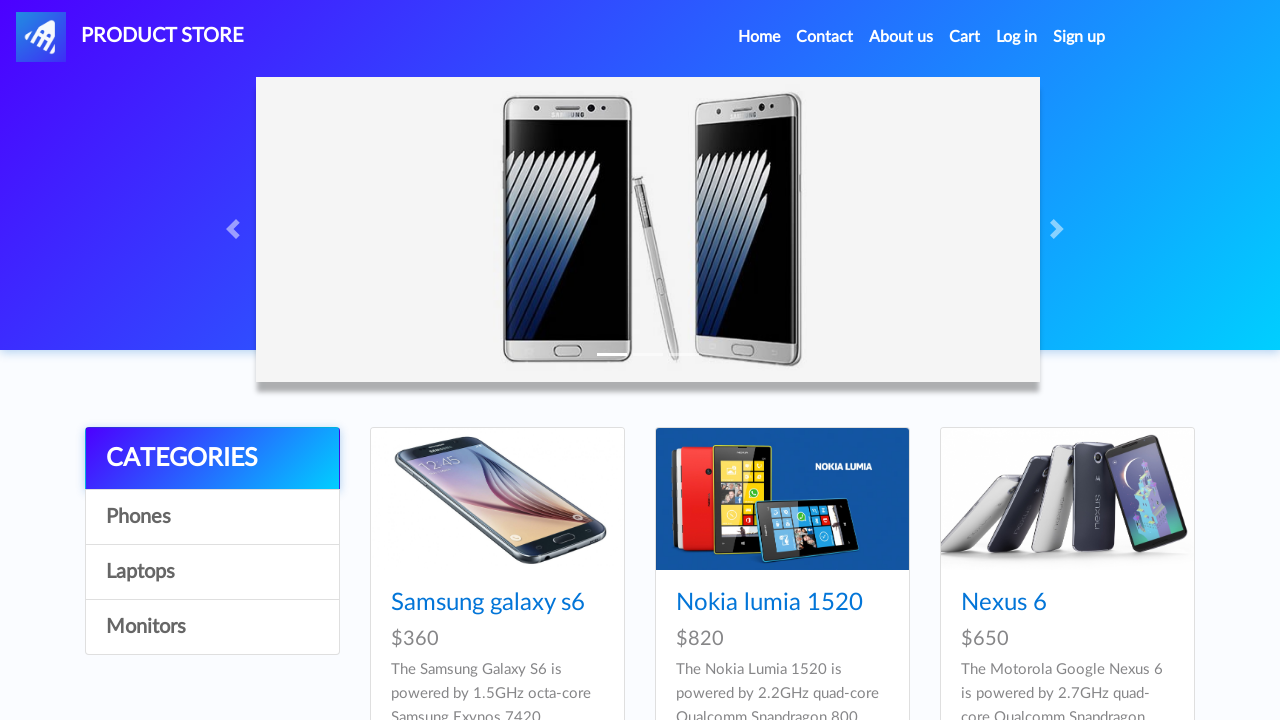

Waited for Phones category to load
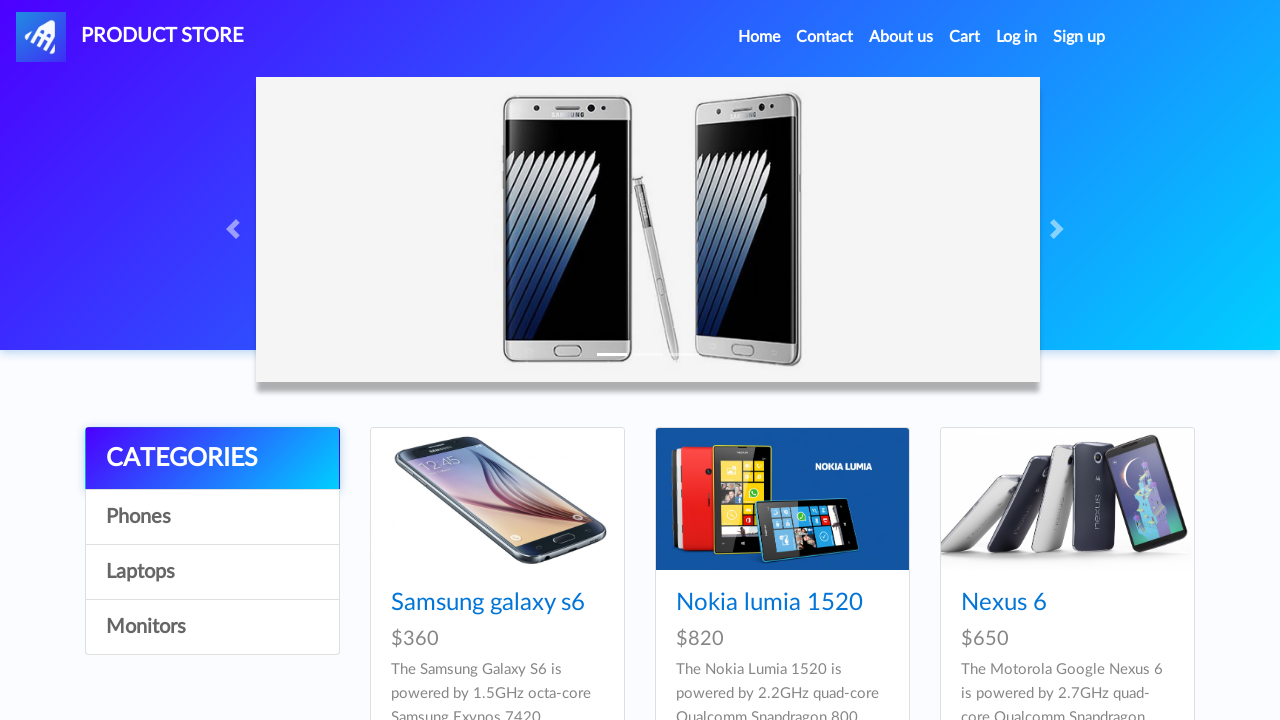

Clicked on Samsung Galaxy S6 product at (488, 603) on a:has-text('Samsung galaxy s6')
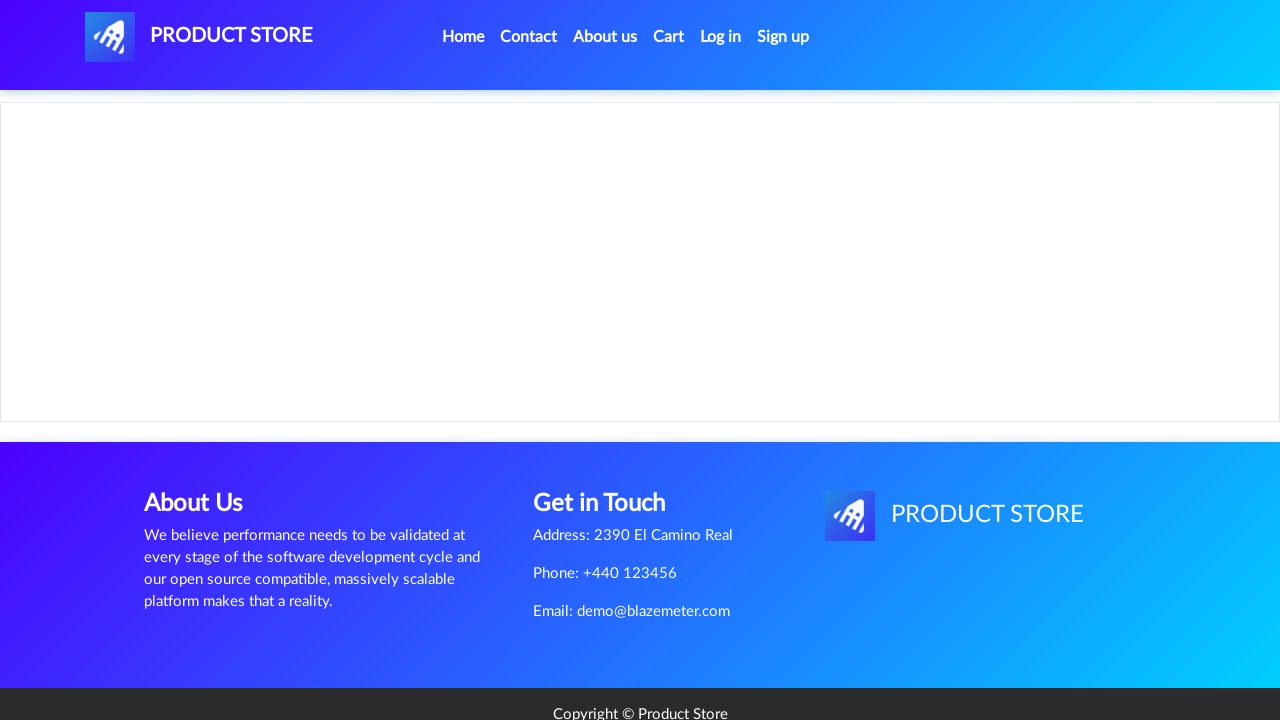

Product details page loaded
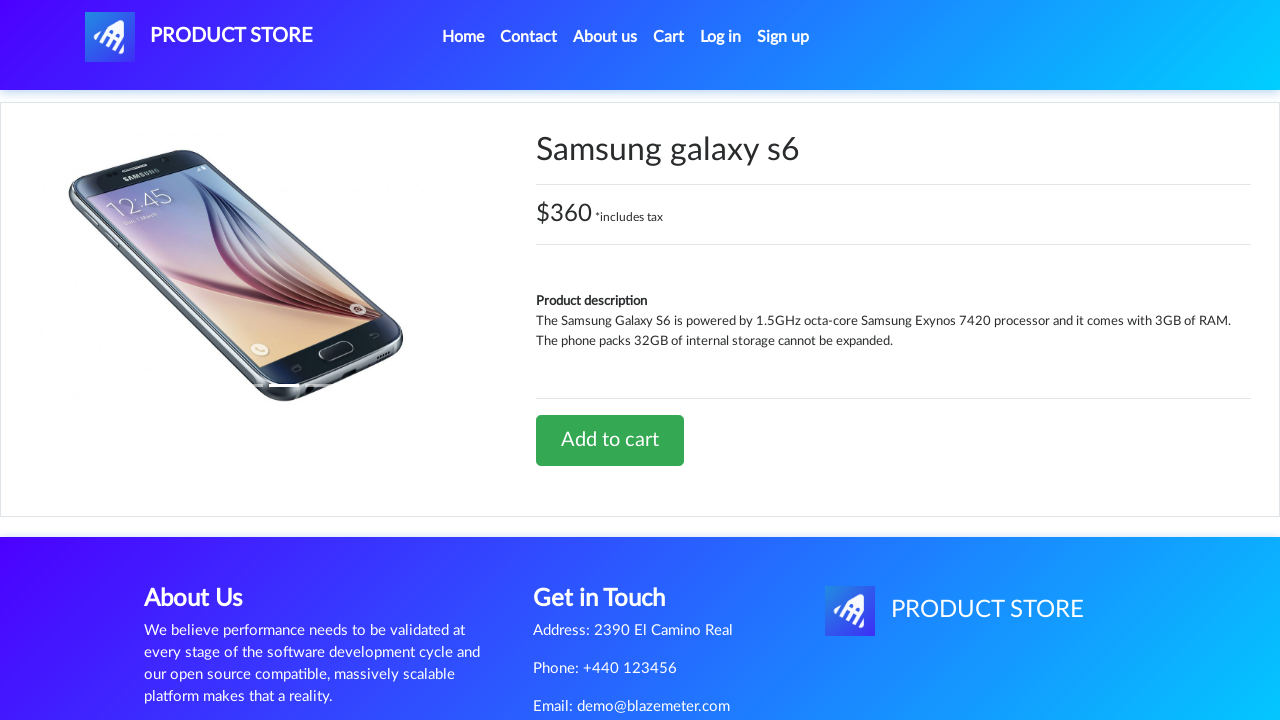

Clicked 'Add to cart' button at (610, 440) on a:has-text('Add to cart')
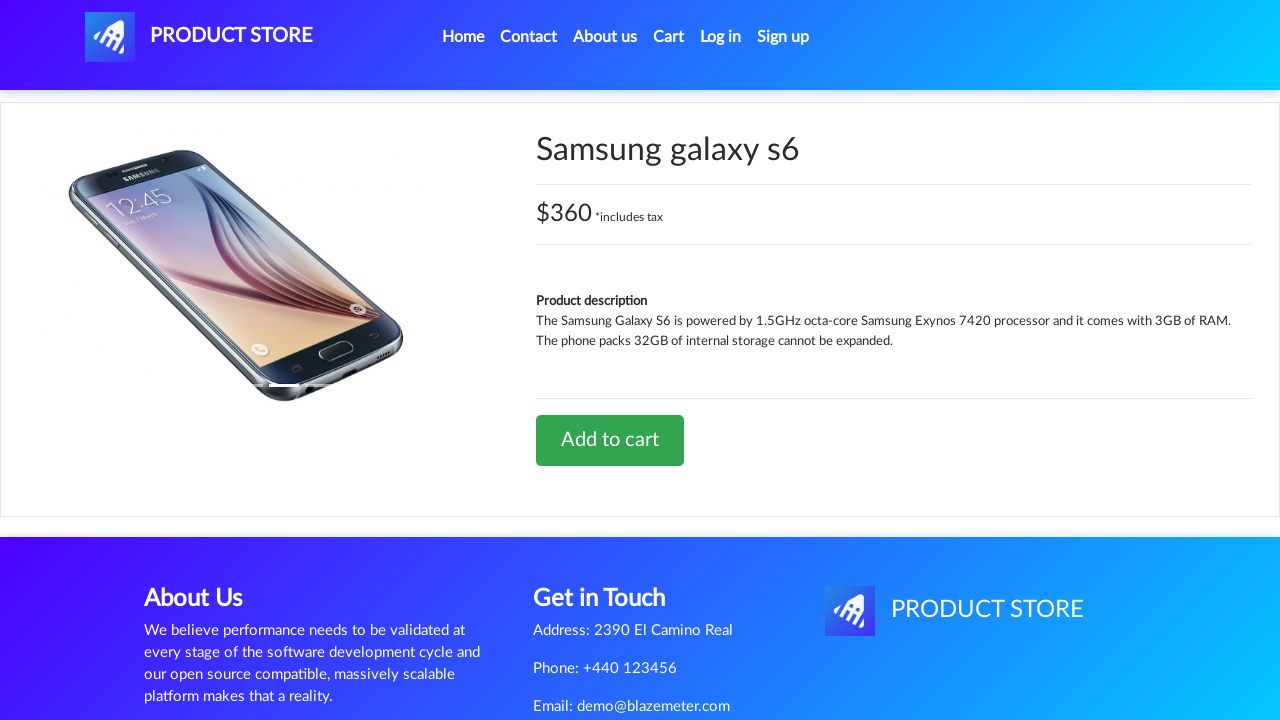

Waited for confirmation alert
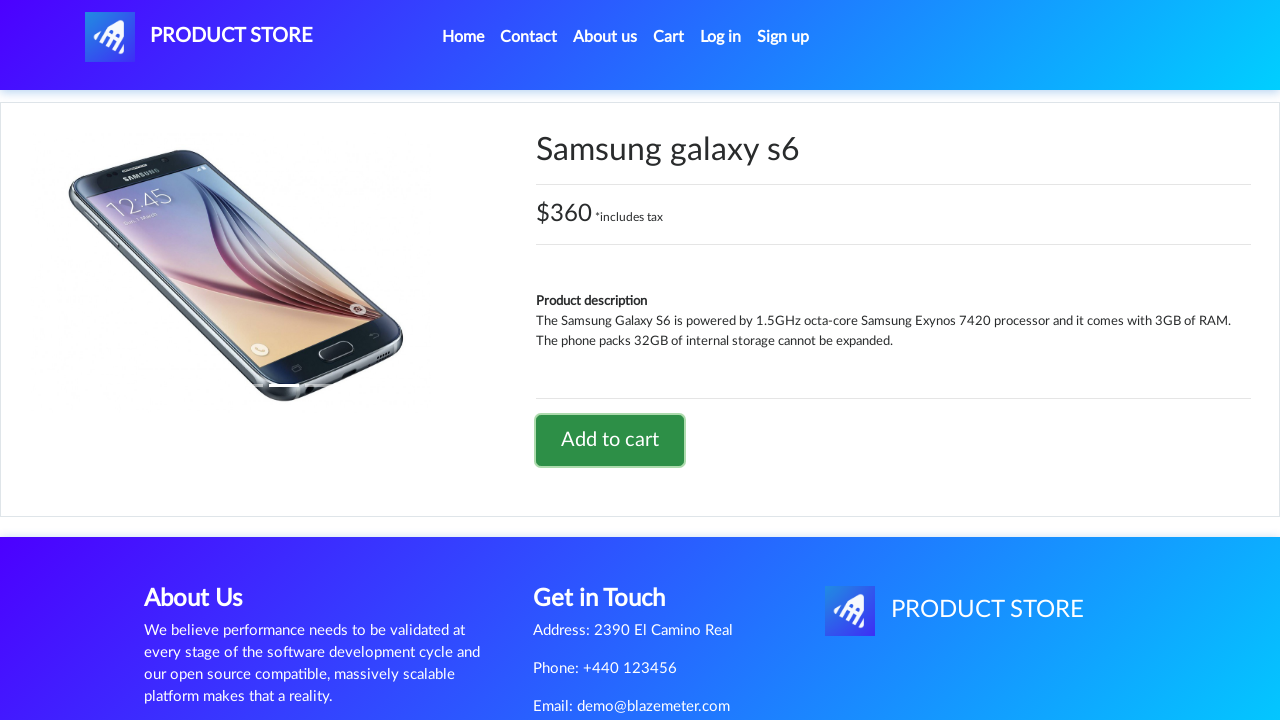

Set up alert handler to accept dialogs
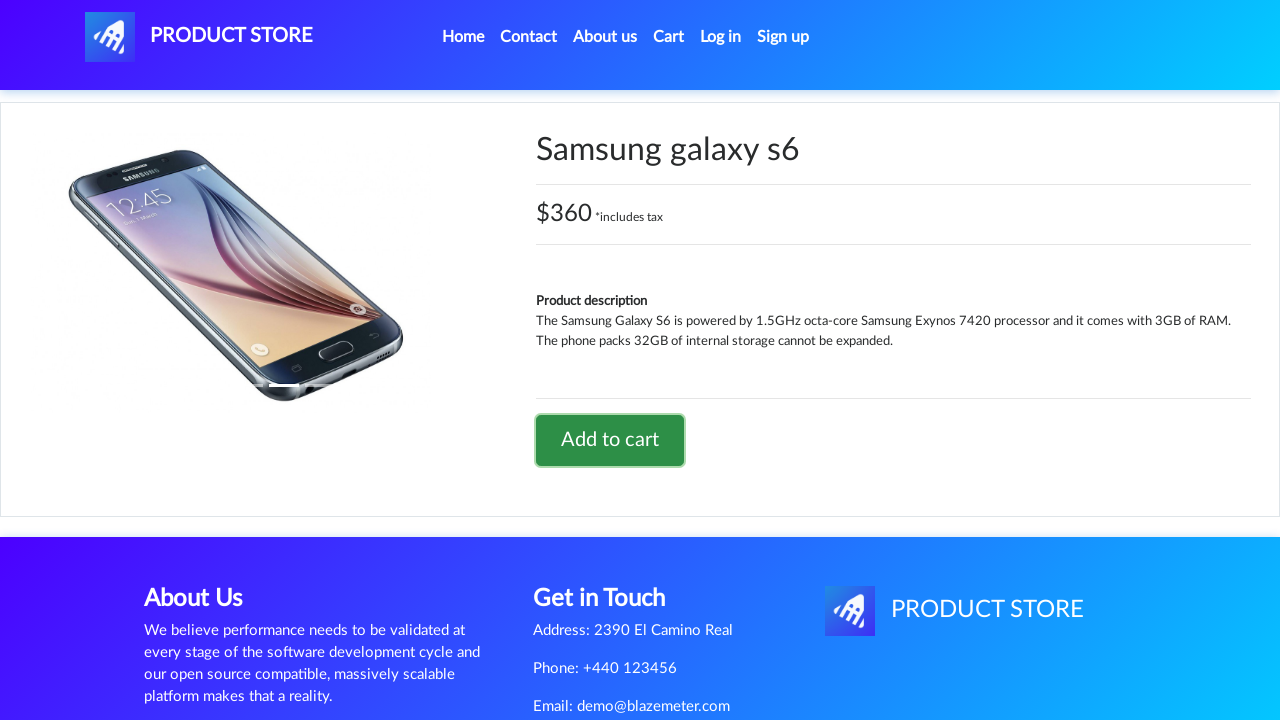

Alert accepted, product added to cart
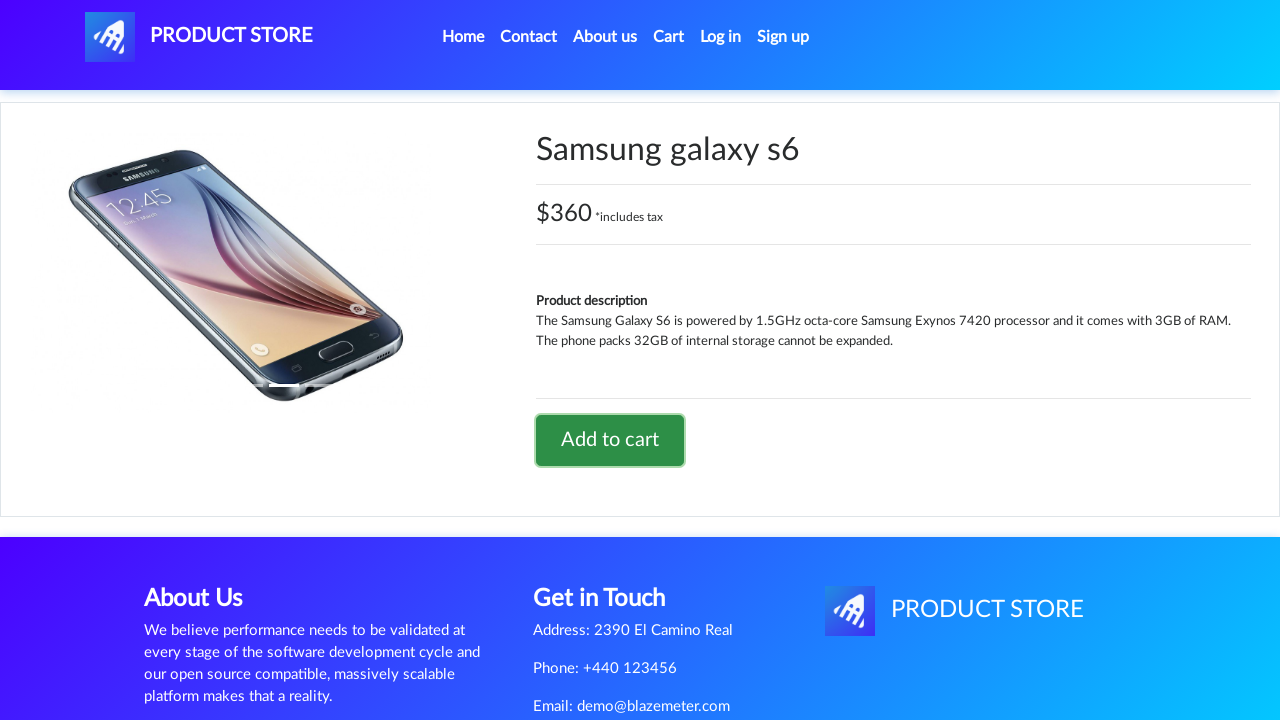

Clicked on cart link at (669, 37) on a#cartur
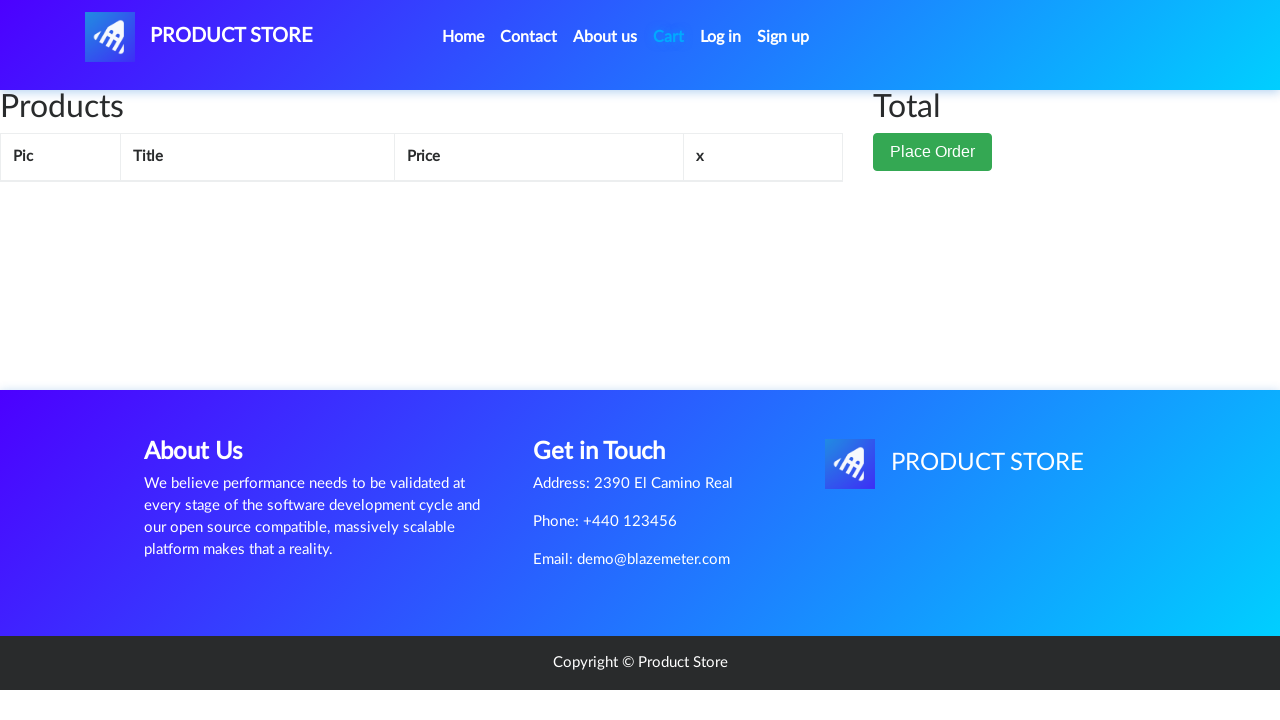

Cart page loaded with product list
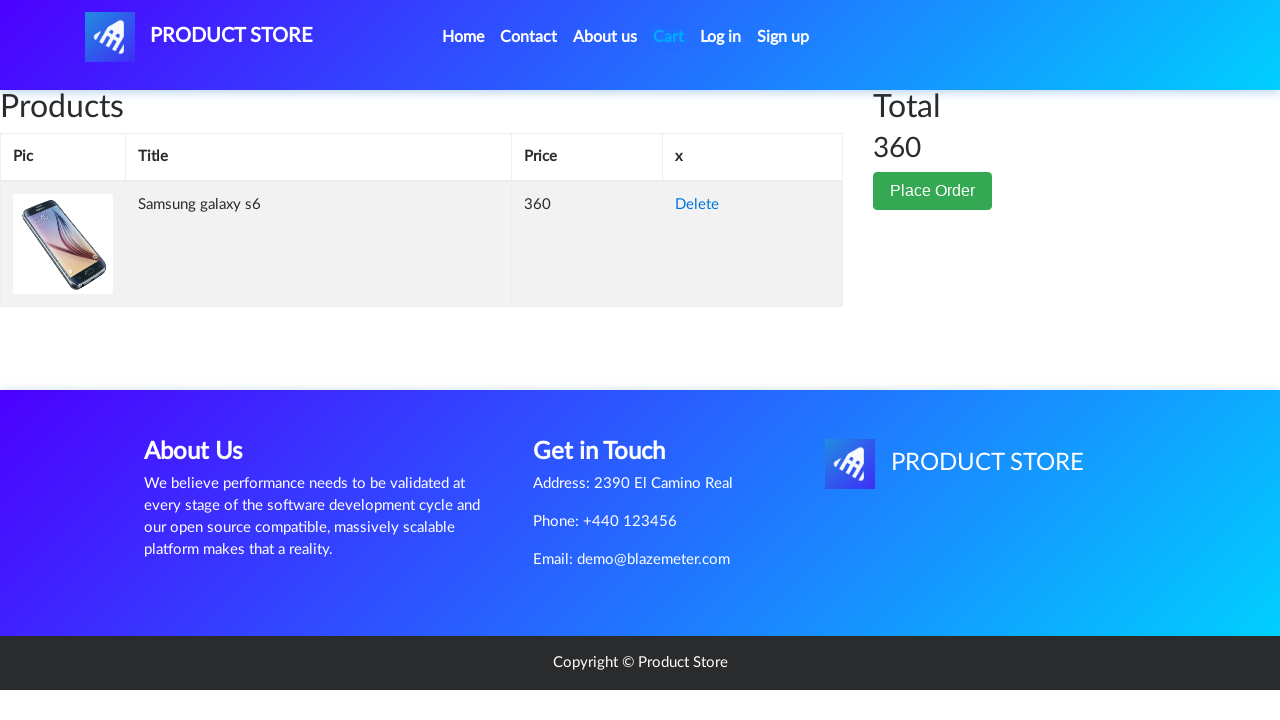

Clicked 'Place Order' button at (933, 191) on button:has-text('Place Order')
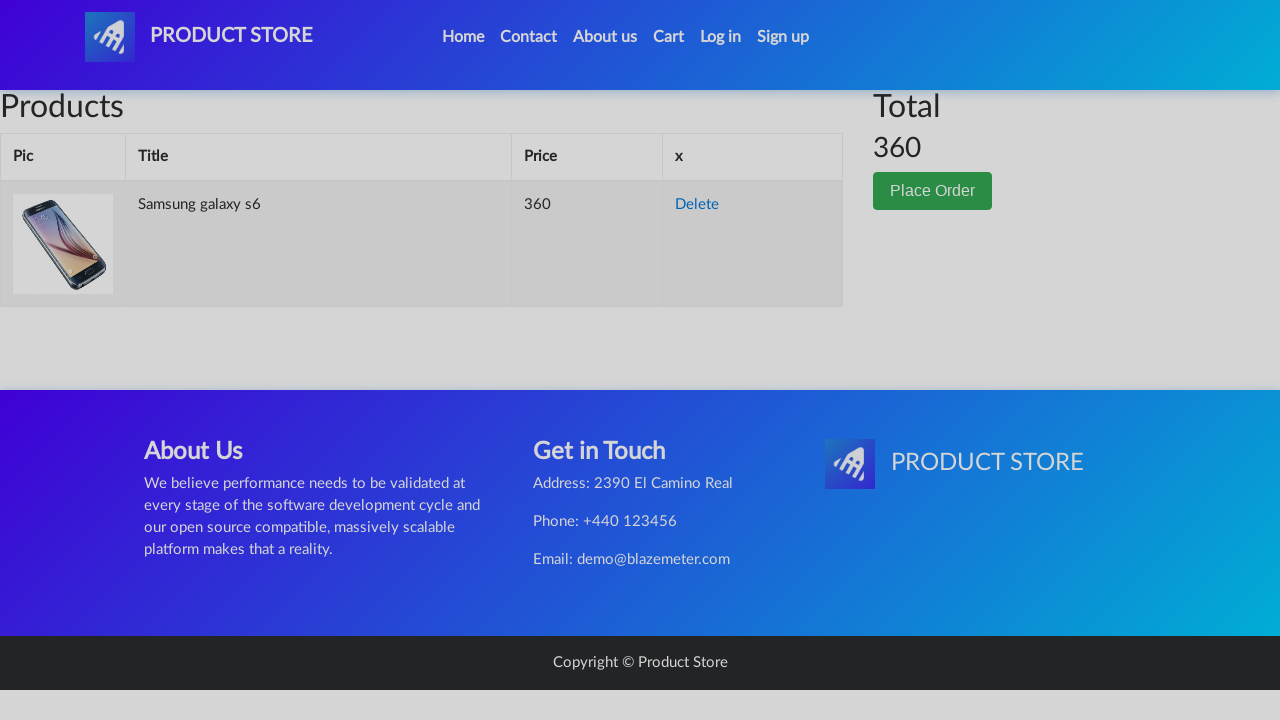

Order modal dialog opened
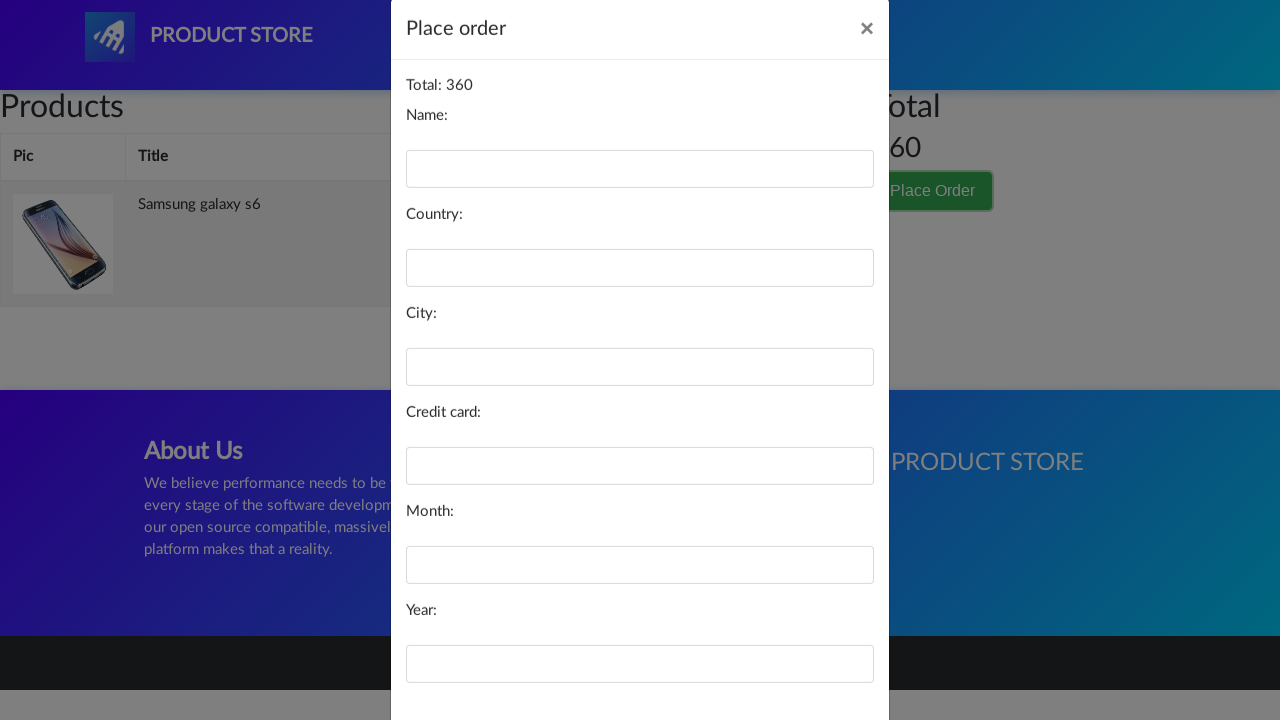

Filled name field with 'Mr Test' on #name
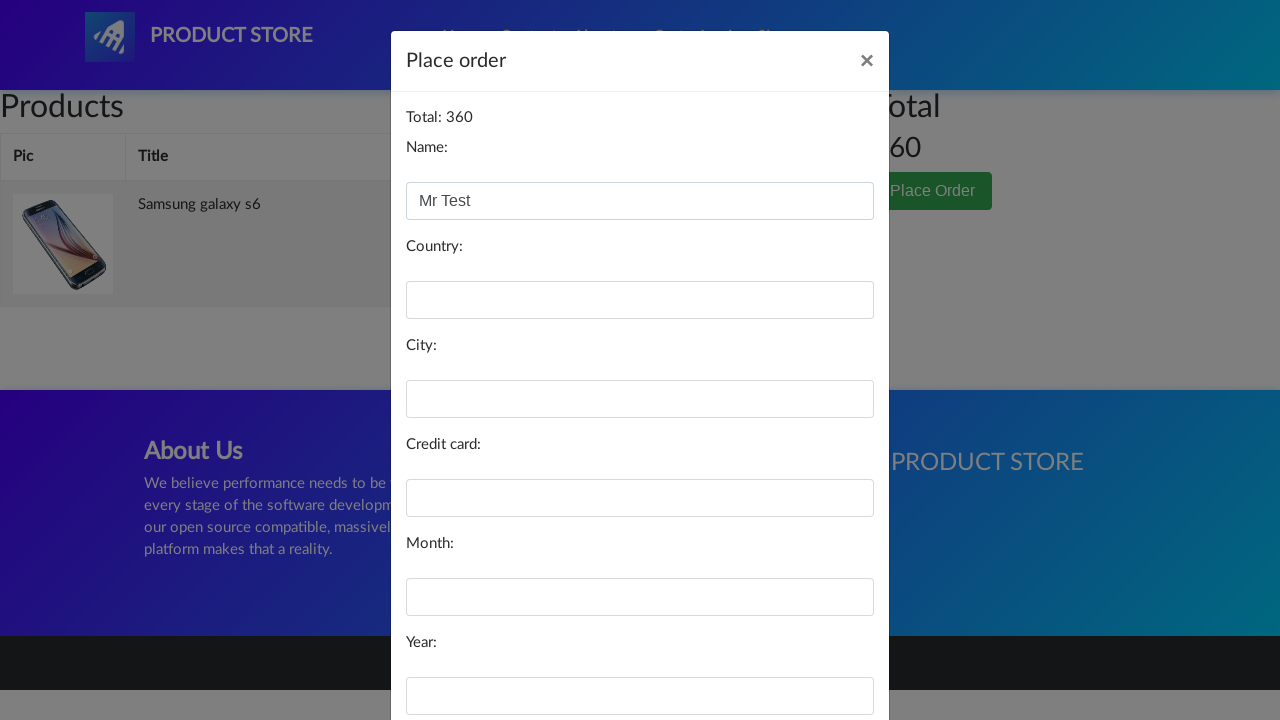

Filled country field with 'Norway' on #country
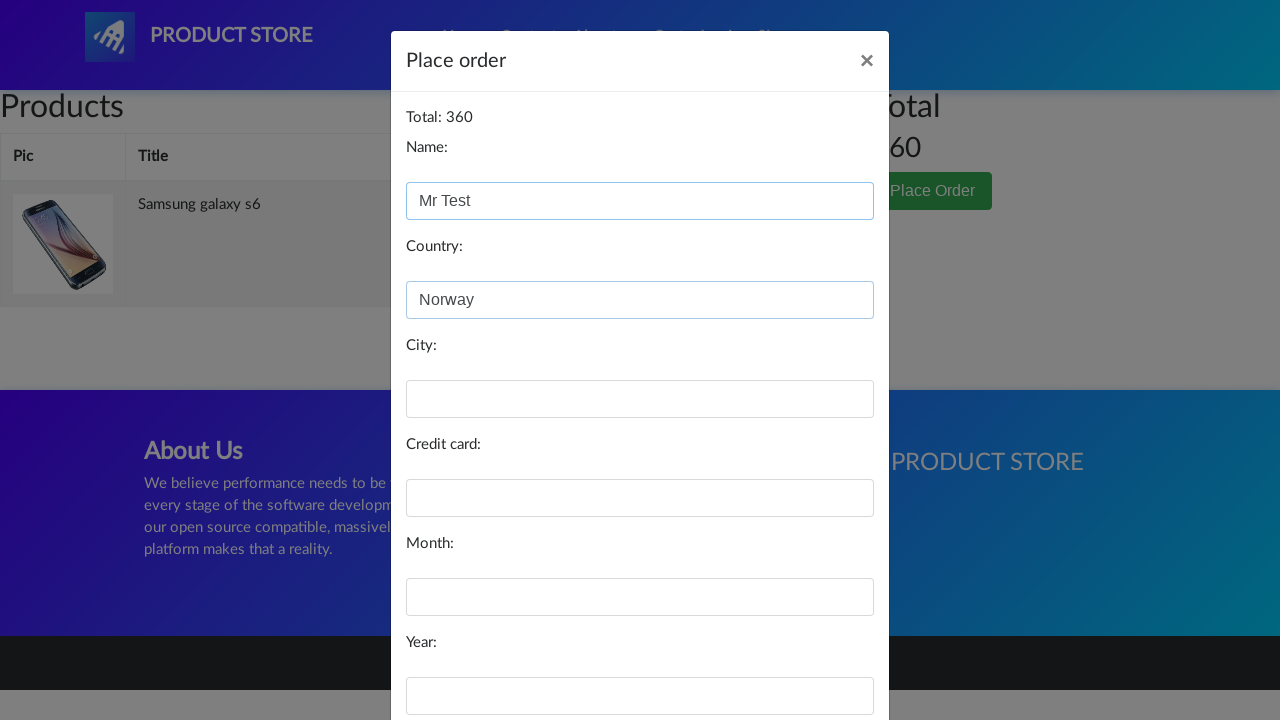

Filled city field with 'Tromsø' on #city
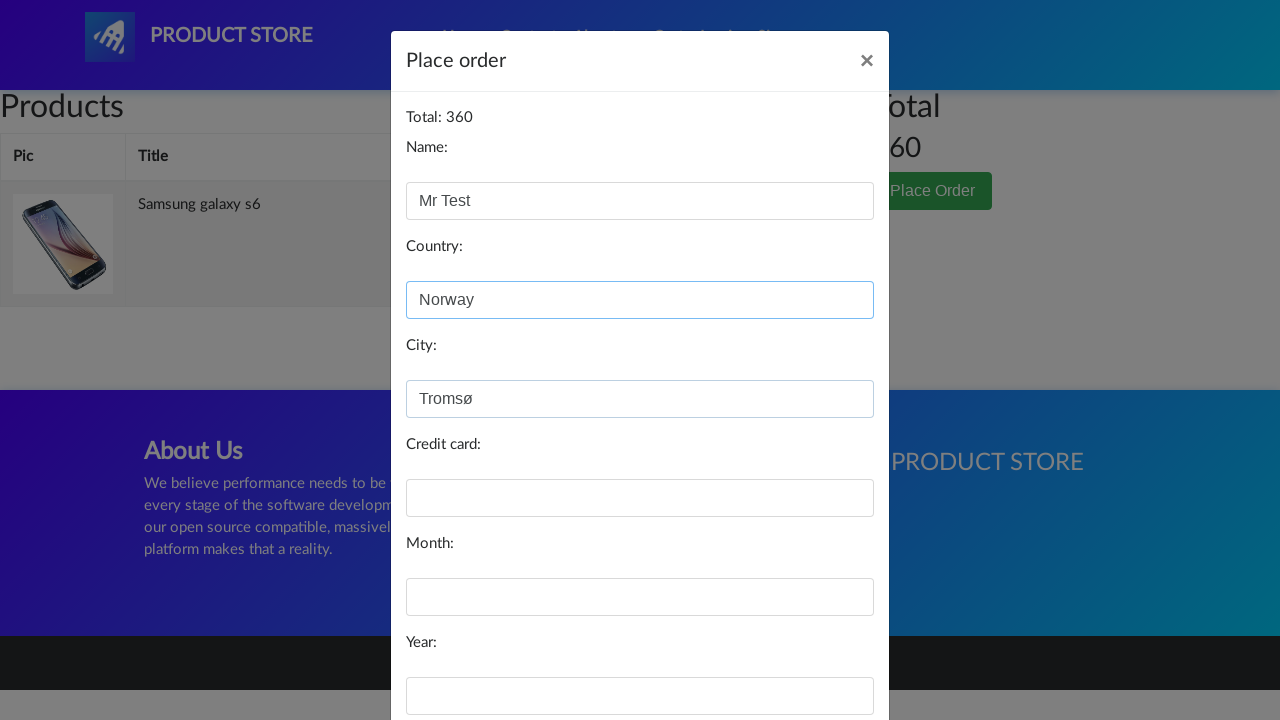

Filled card field with card number ending in ...5830 on #card
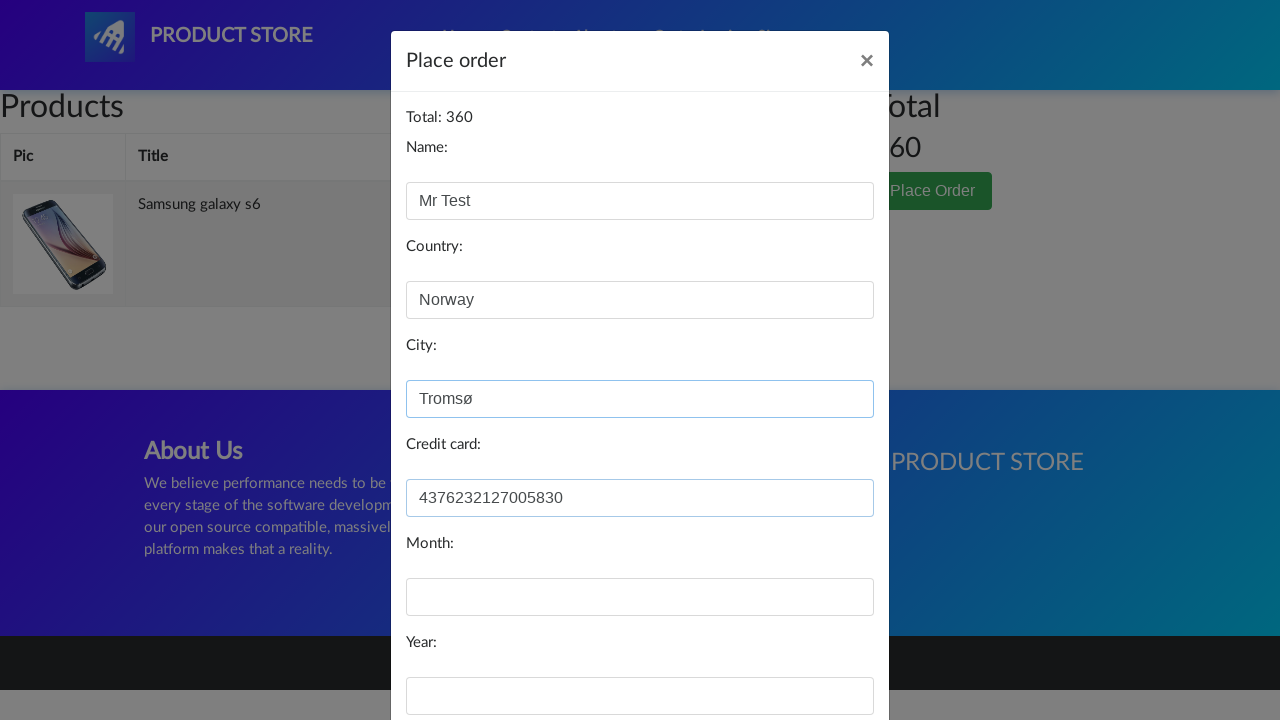

Filled month field with 'May' on #month
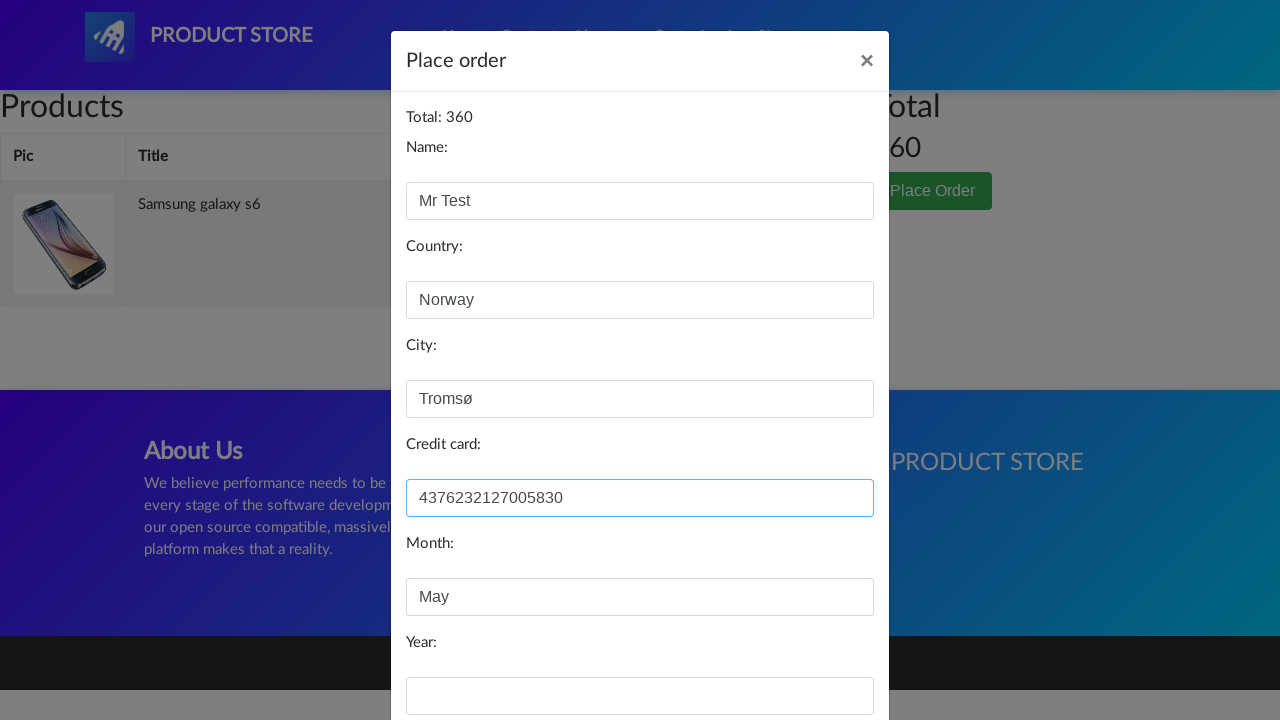

Filled year field with '2022' on #year
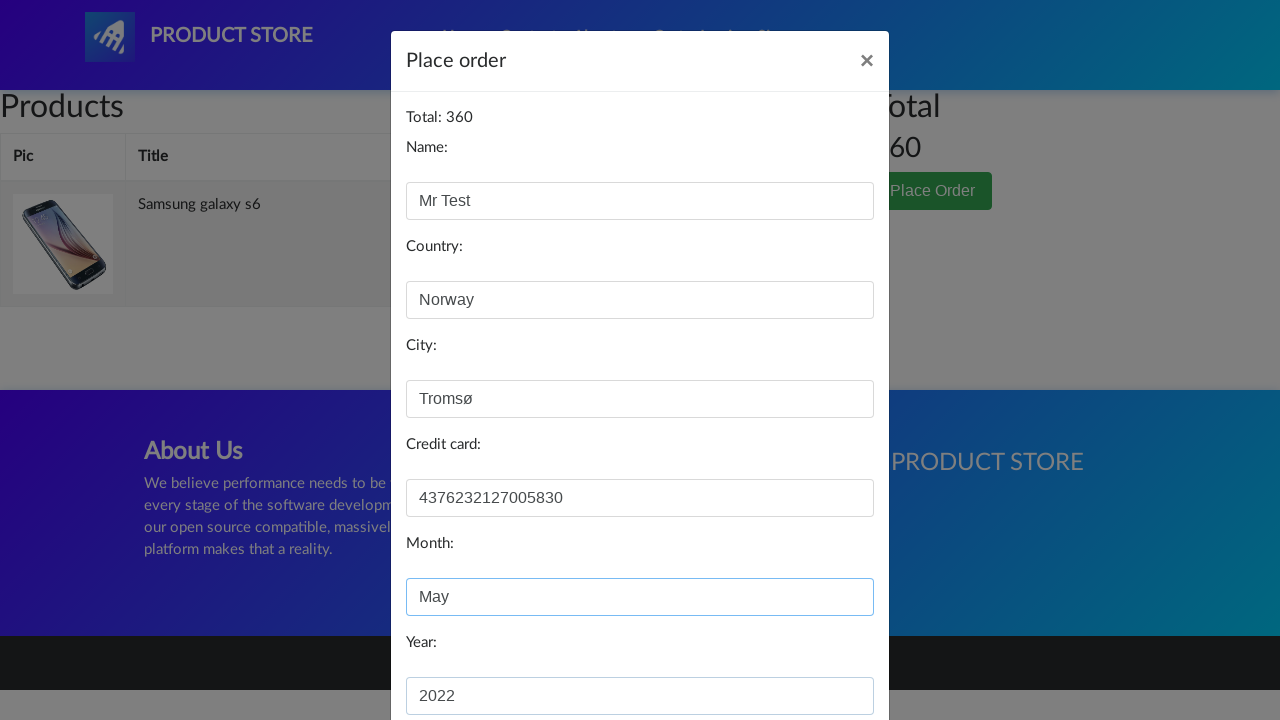

Clicked 'Purchase' button to submit order at (823, 655) on button:has-text('Purchase')
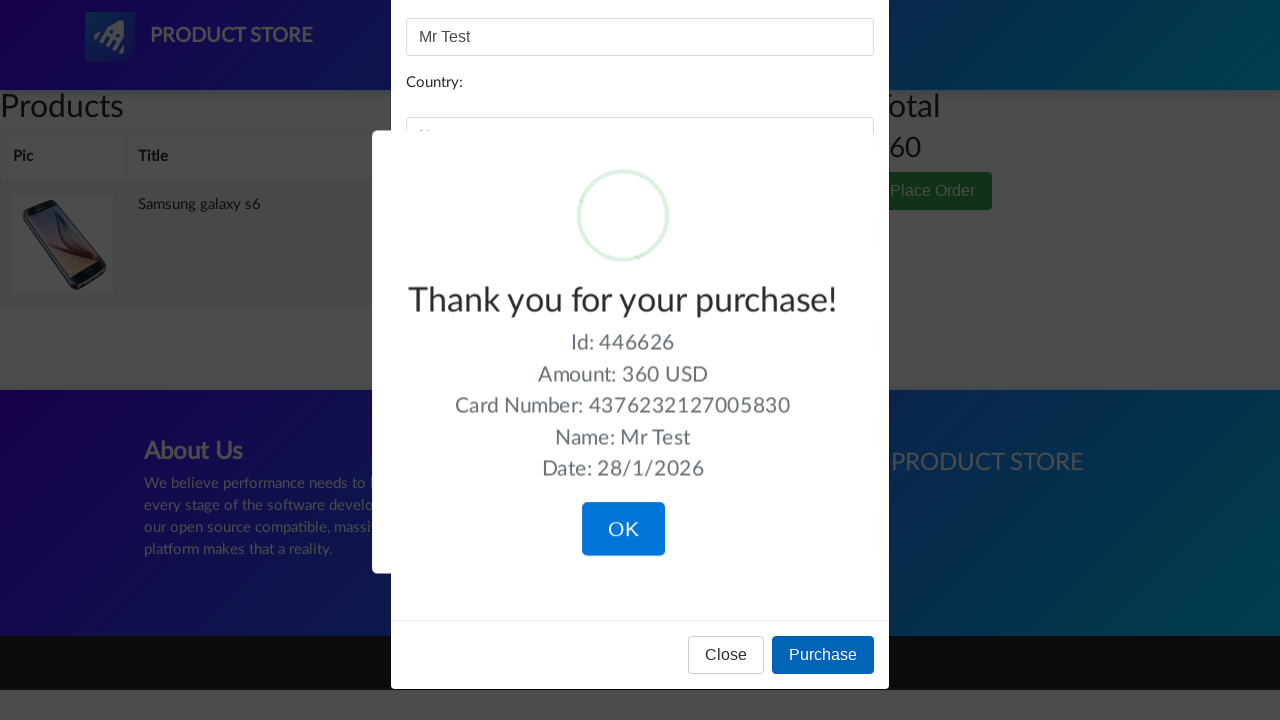

Order confirmation alert appeared
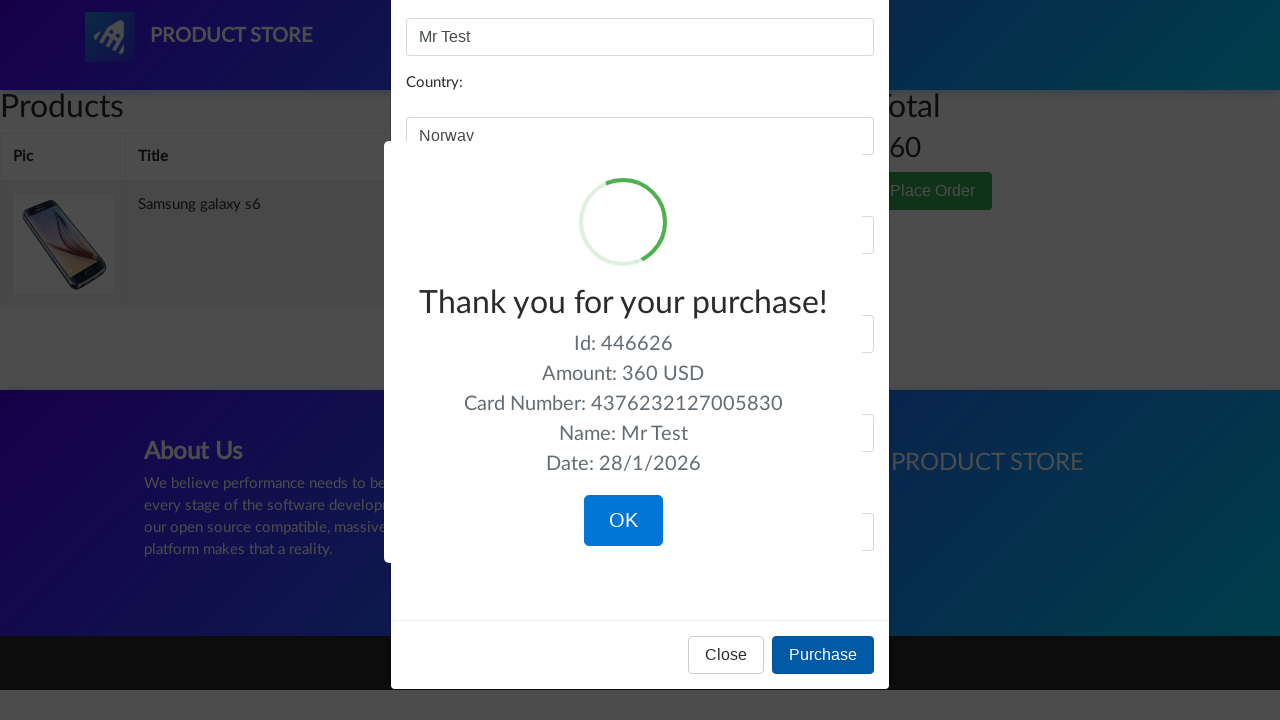

Clicked confirm button to complete purchase at (623, 521) on button.confirm
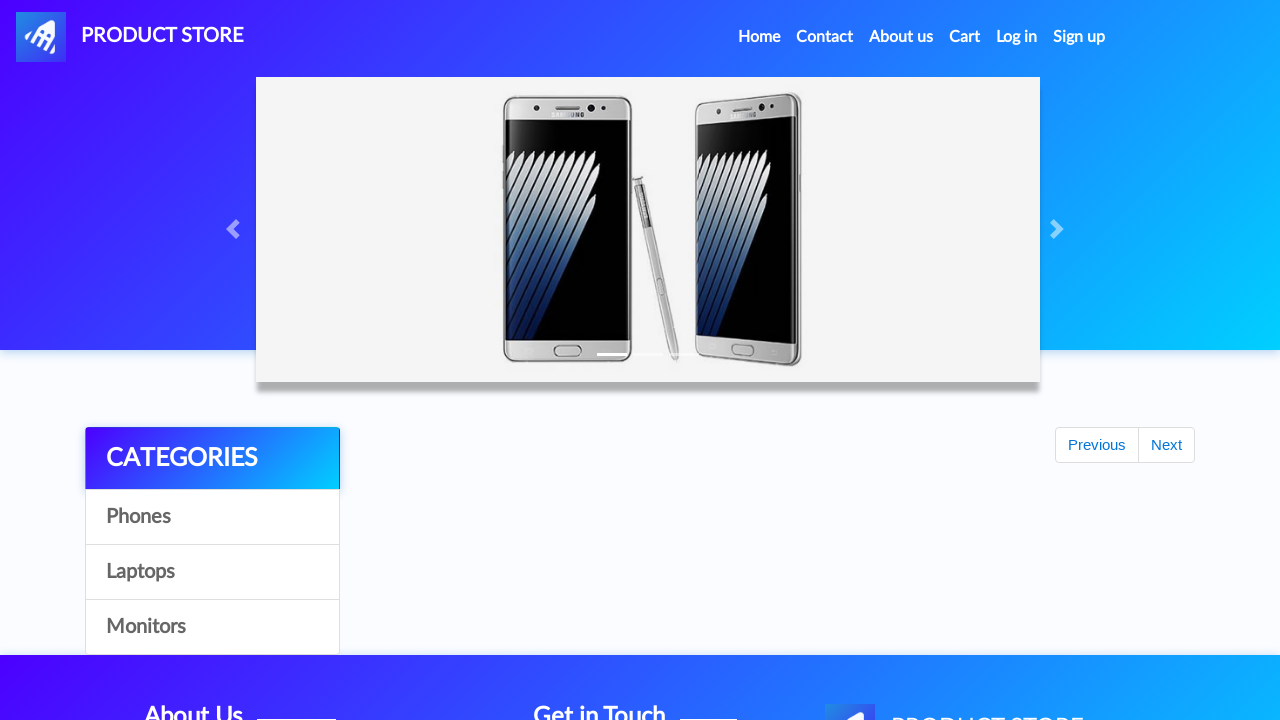

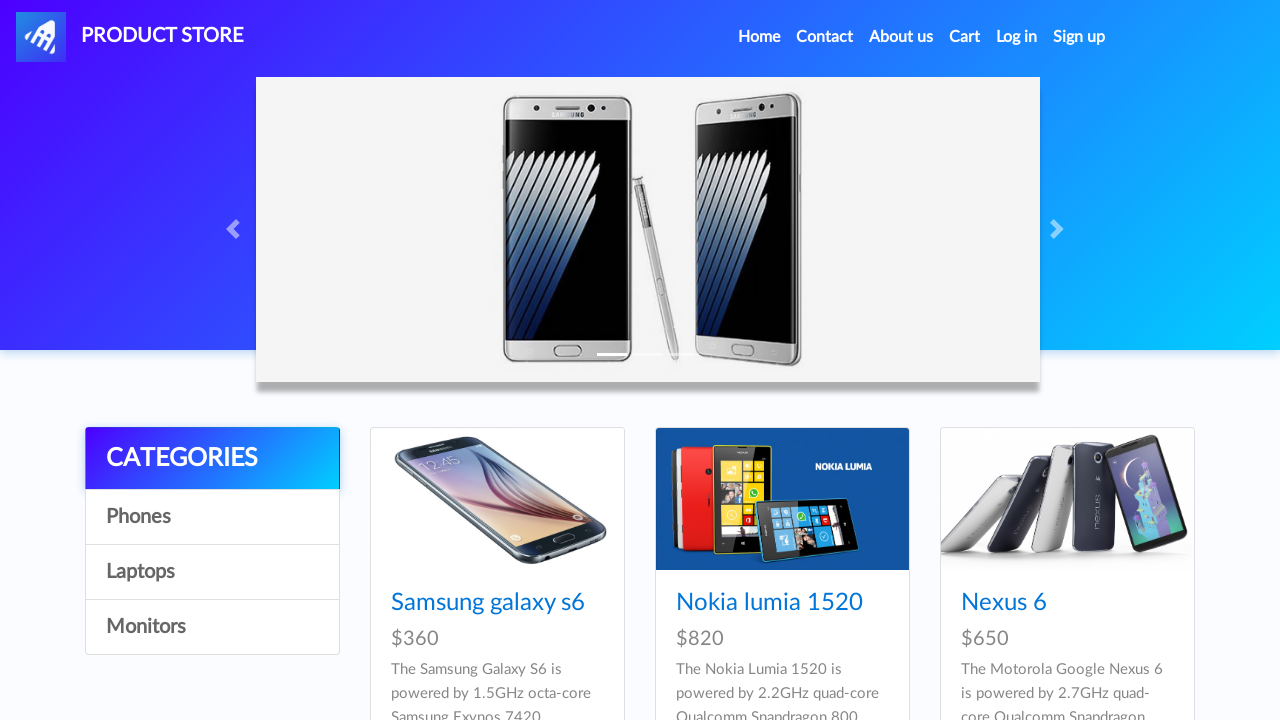